Tests various mouse action interactions on the automation practice page including context click, click and hold, drag and drop, and mouse hover functionality.

Starting URL: https://rahulshettyacademy.com/AutomationPractice/

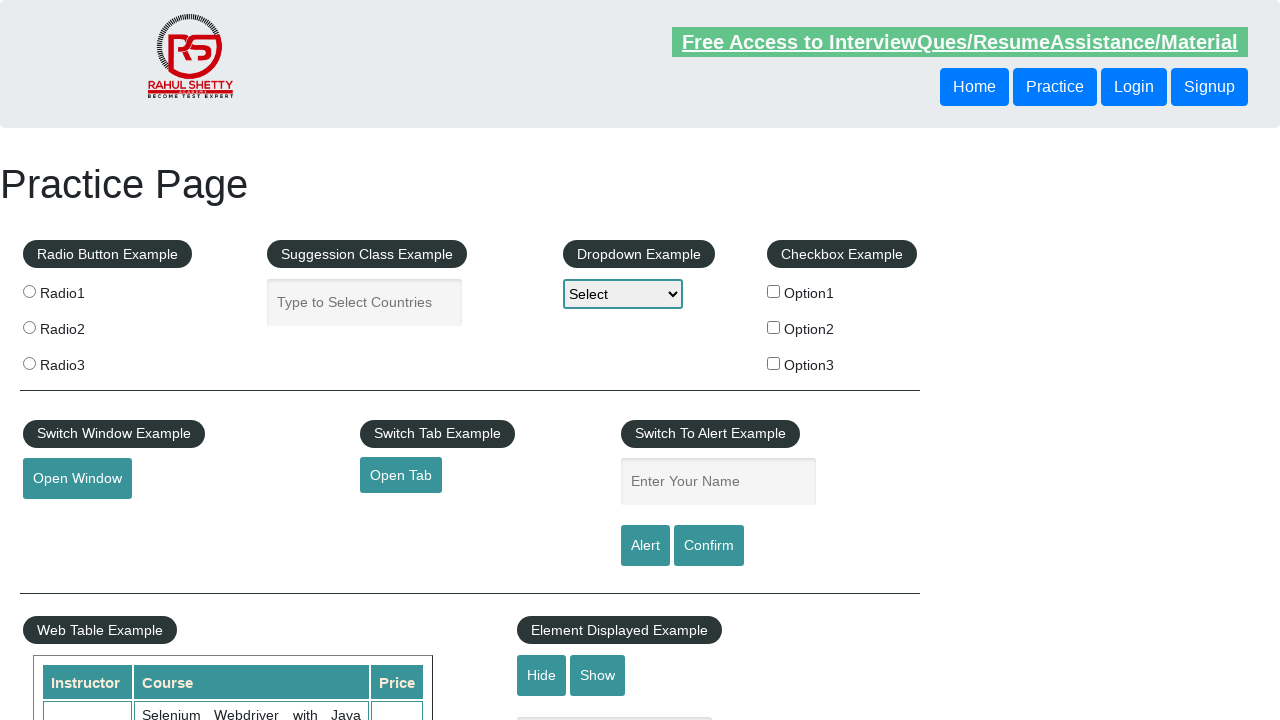

Page loaded with domcontentloaded state
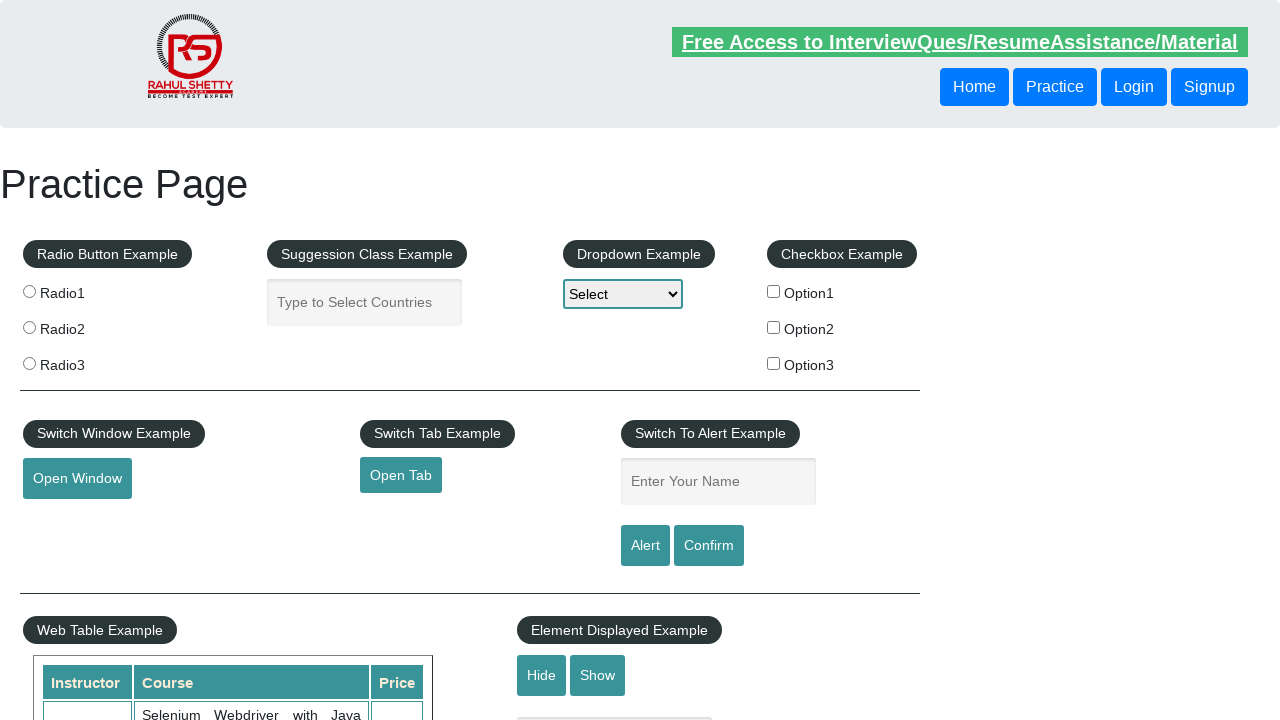

Right-clicked on mouse hover button at (83, 361) on #mousehover
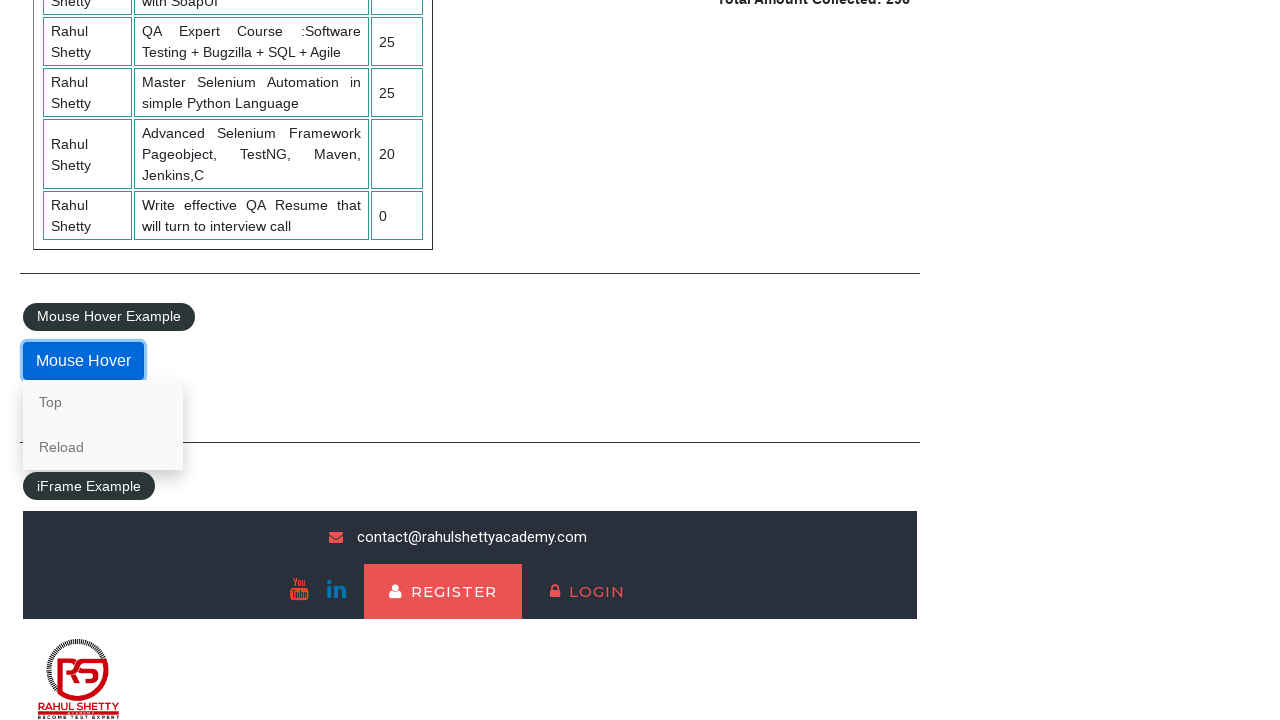

Hovered mouse over the mouse hover element at (83, 361) on #mousehover
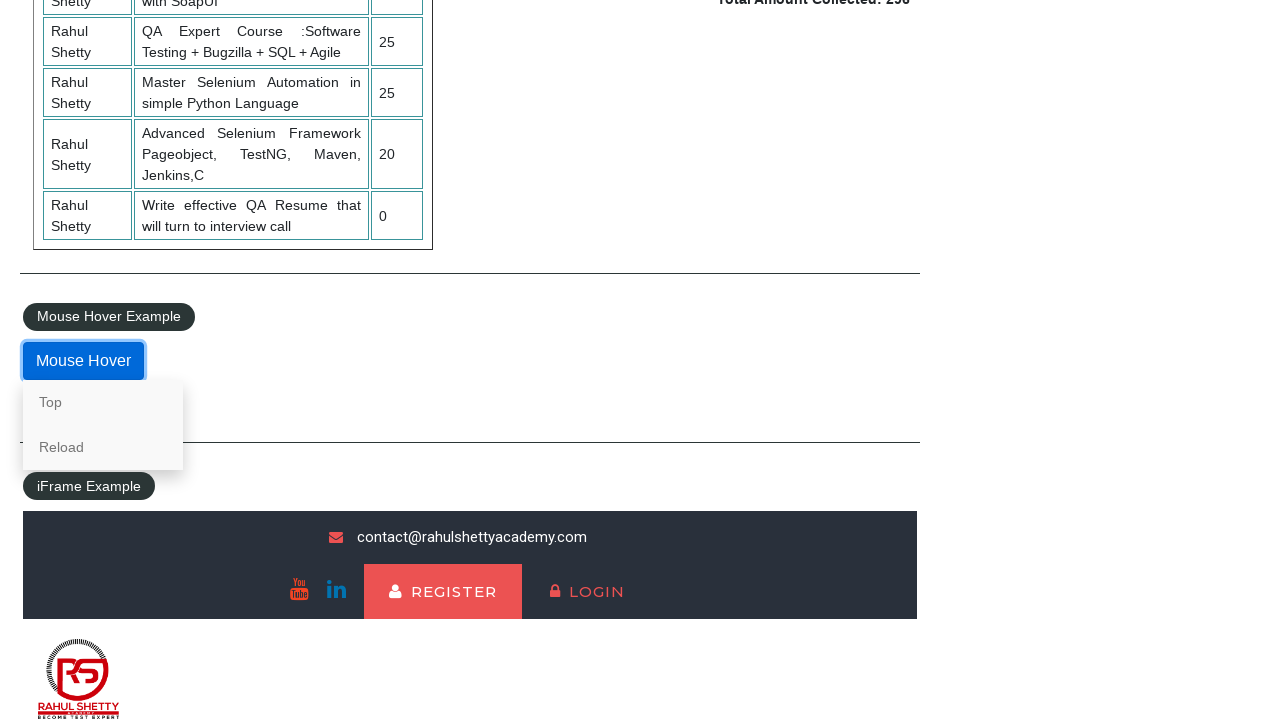

Hover menu appeared and became visible
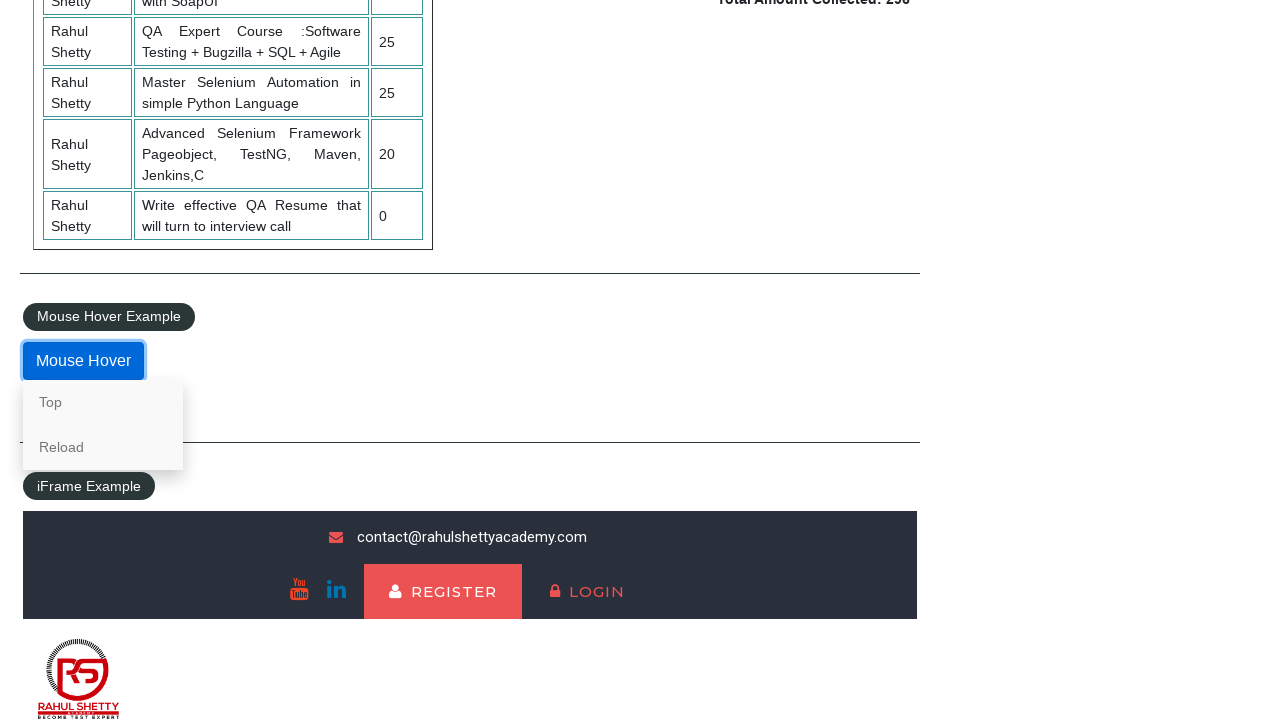

Clicked on 'Top' option in hover menu at (103, 402) on a[href='#top']
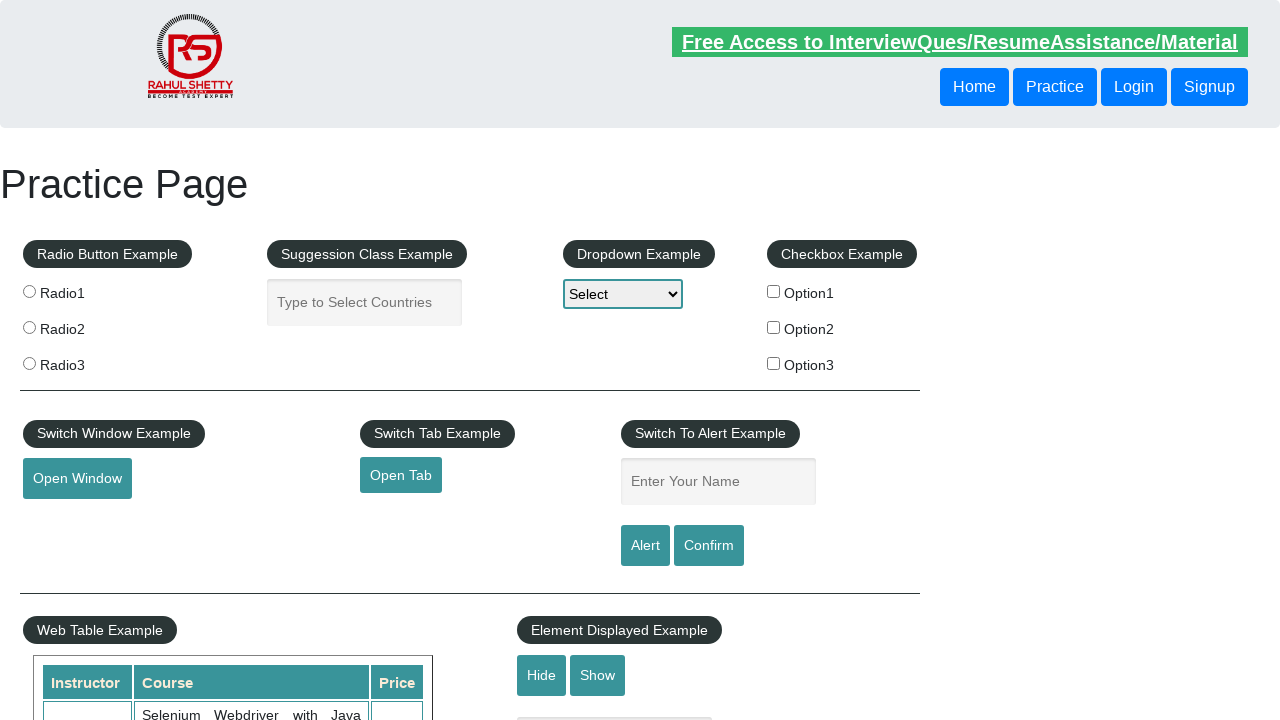

Scrolled to middle of page to view drag and drop section
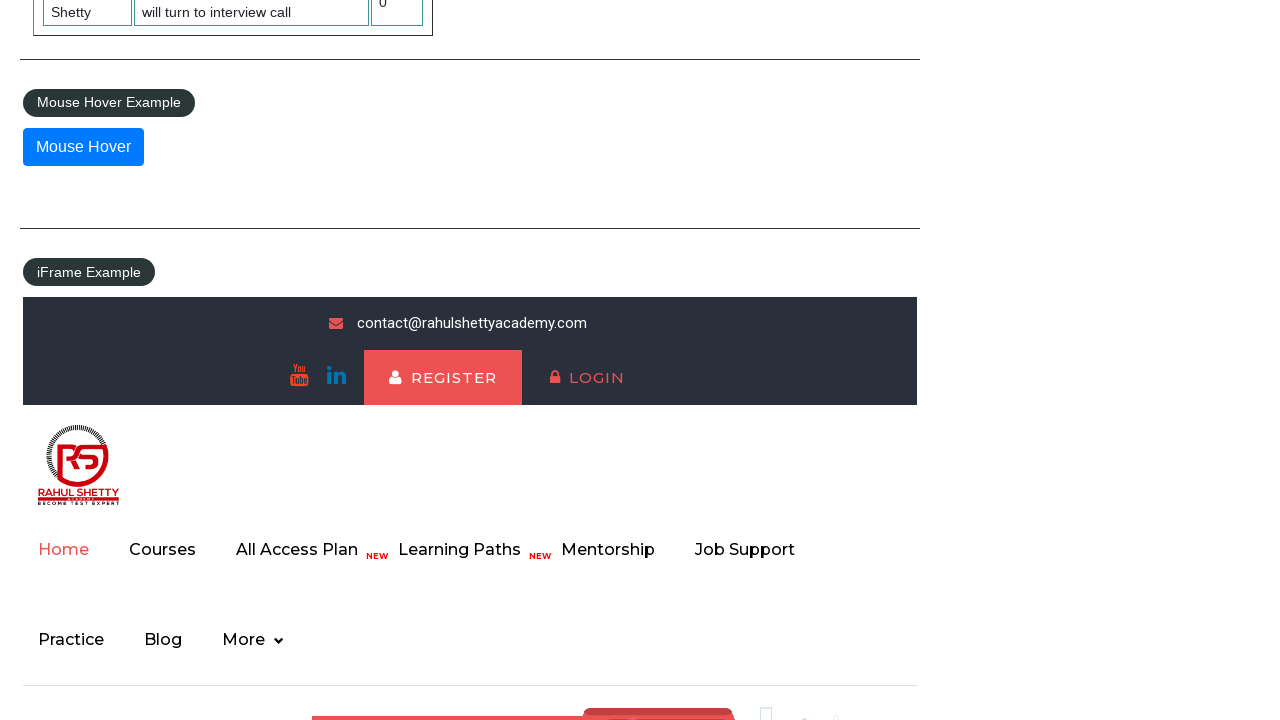

Waited 500ms for scroll animation to complete
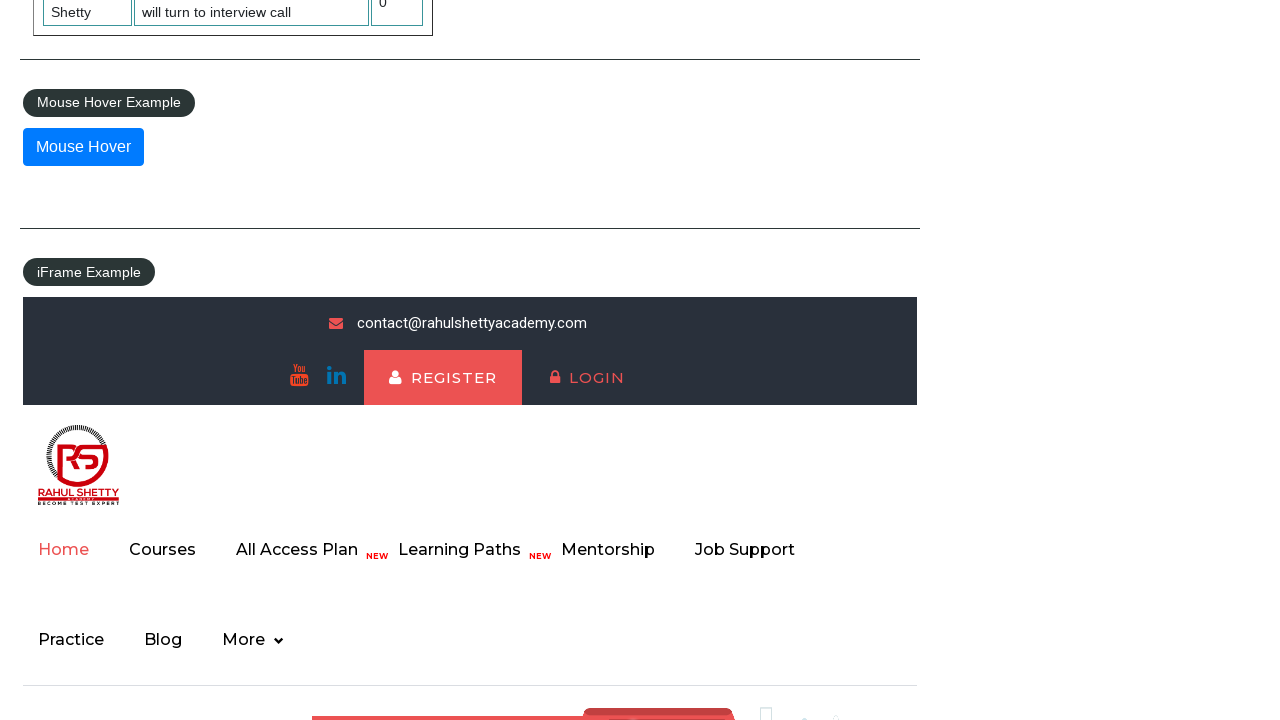

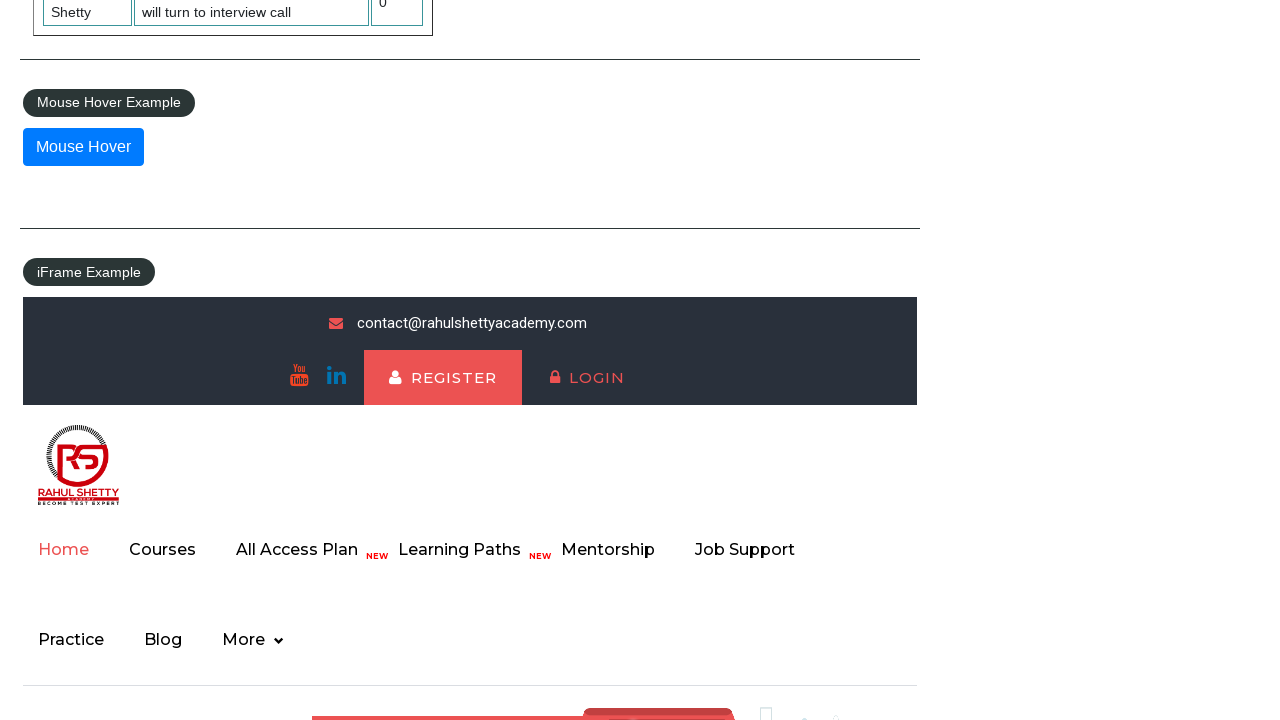